Tests dropdown and multi-select functionality by selecting various options from single and multiple select elements

Starting URL: https://www.letskodeit.com/practice

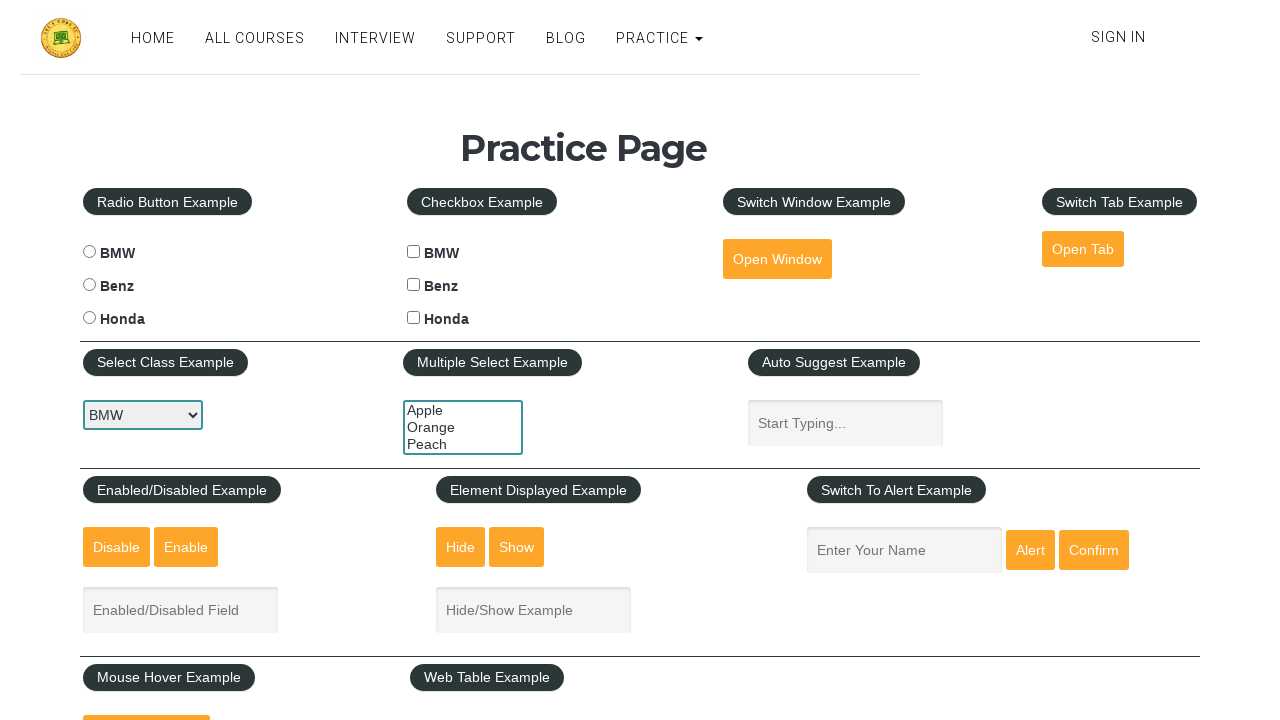

Selected BMW from car dropdown by index on #carselect
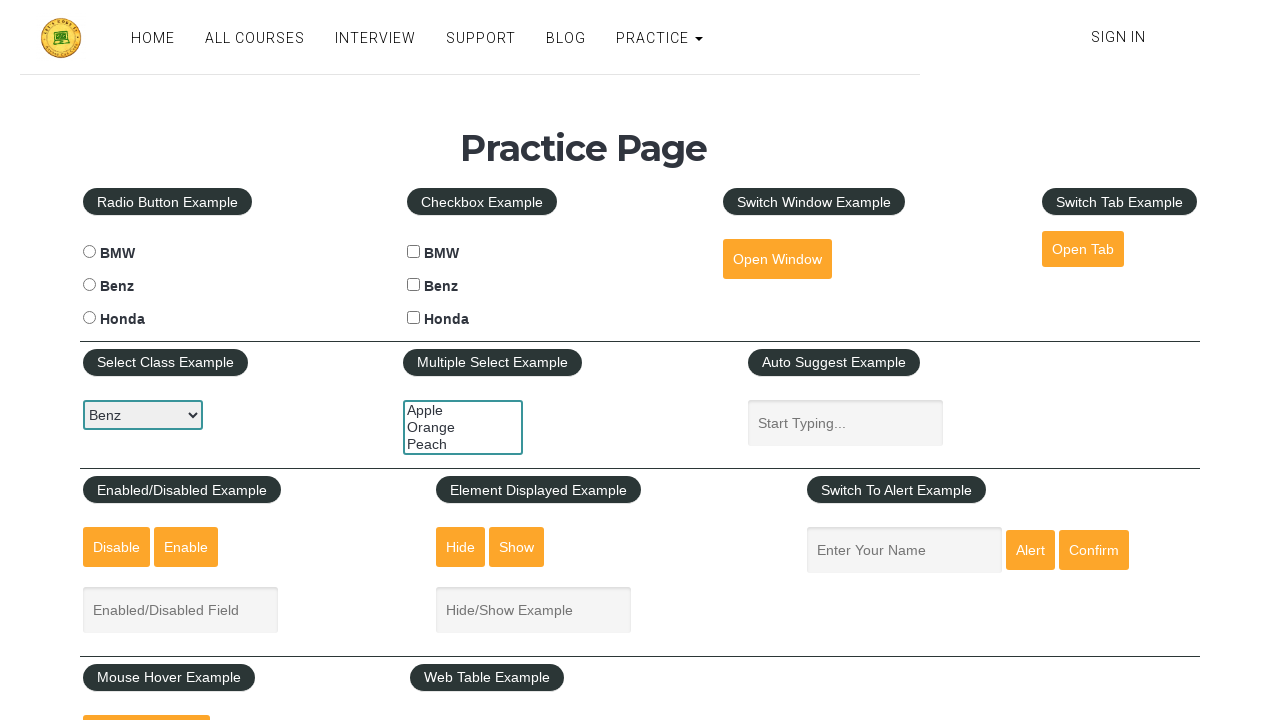

Selected Honda from car dropdown by visible text on #carselect
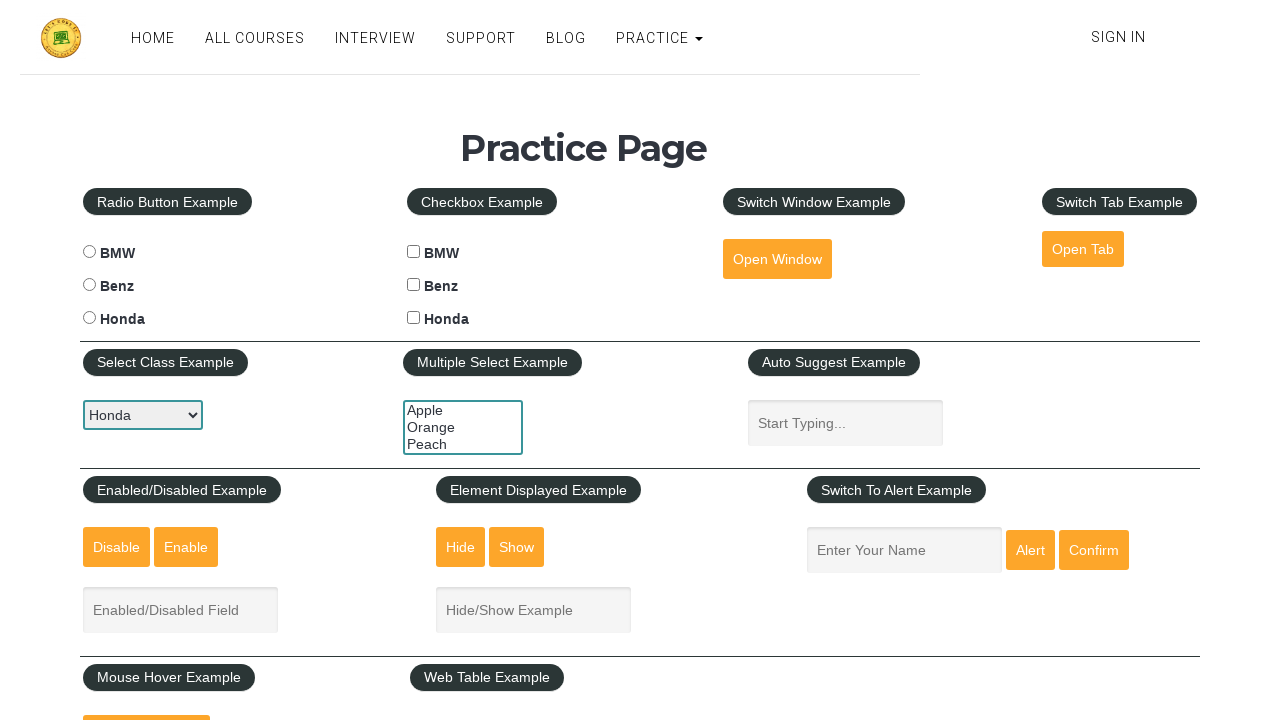

Selected option at index 2 from multi-select dropdown on #multiple-select-example
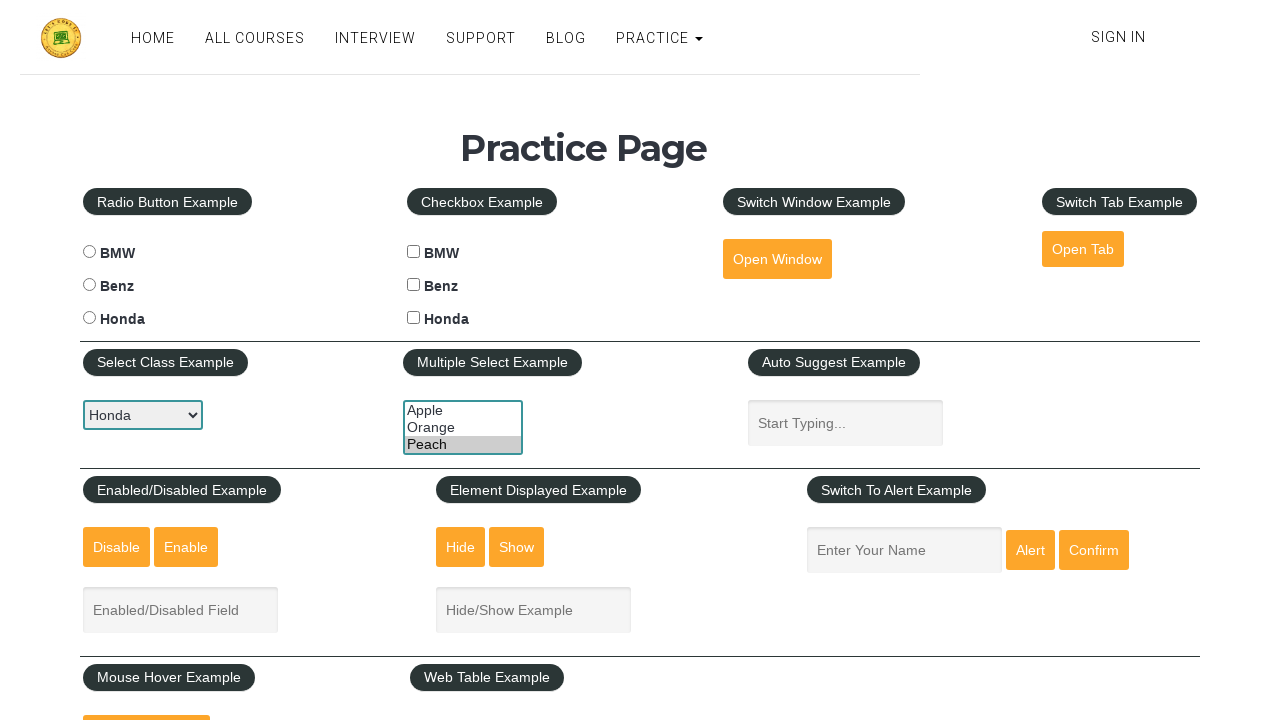

Selected 'orange' option from multi-select dropdown by value on #multiple-select-example
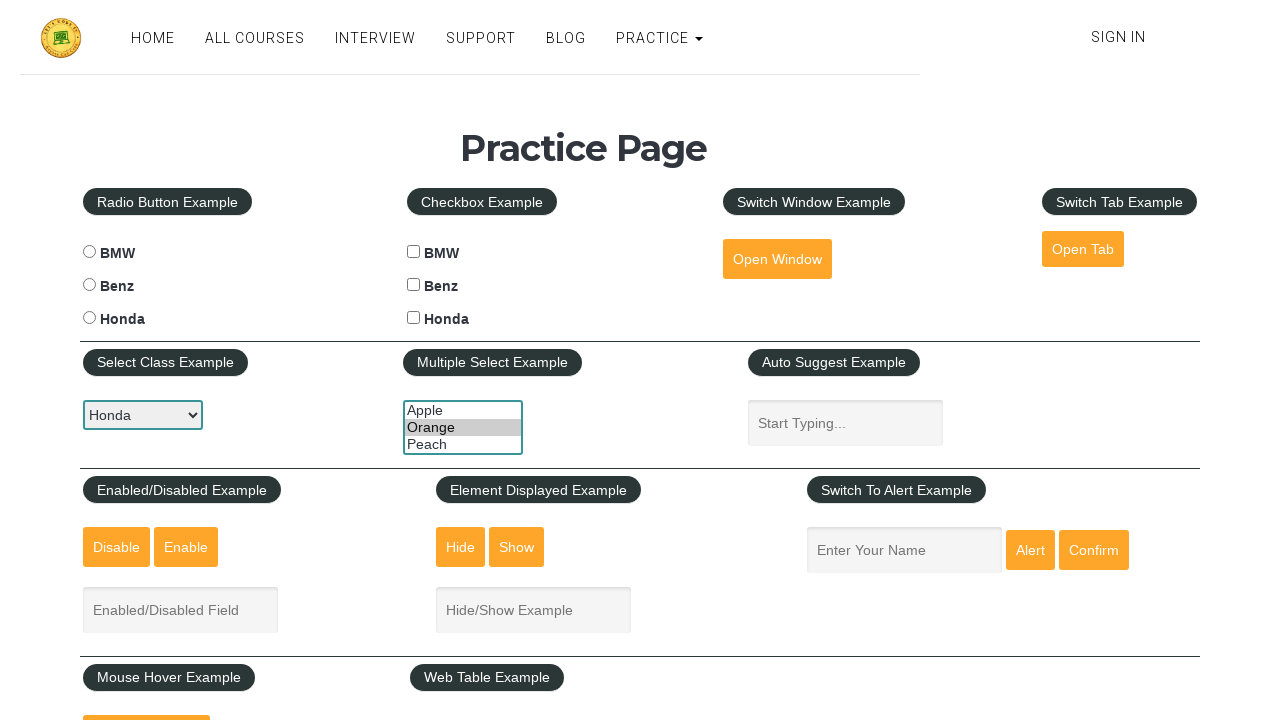

Located all checked options in multi-select dropdown
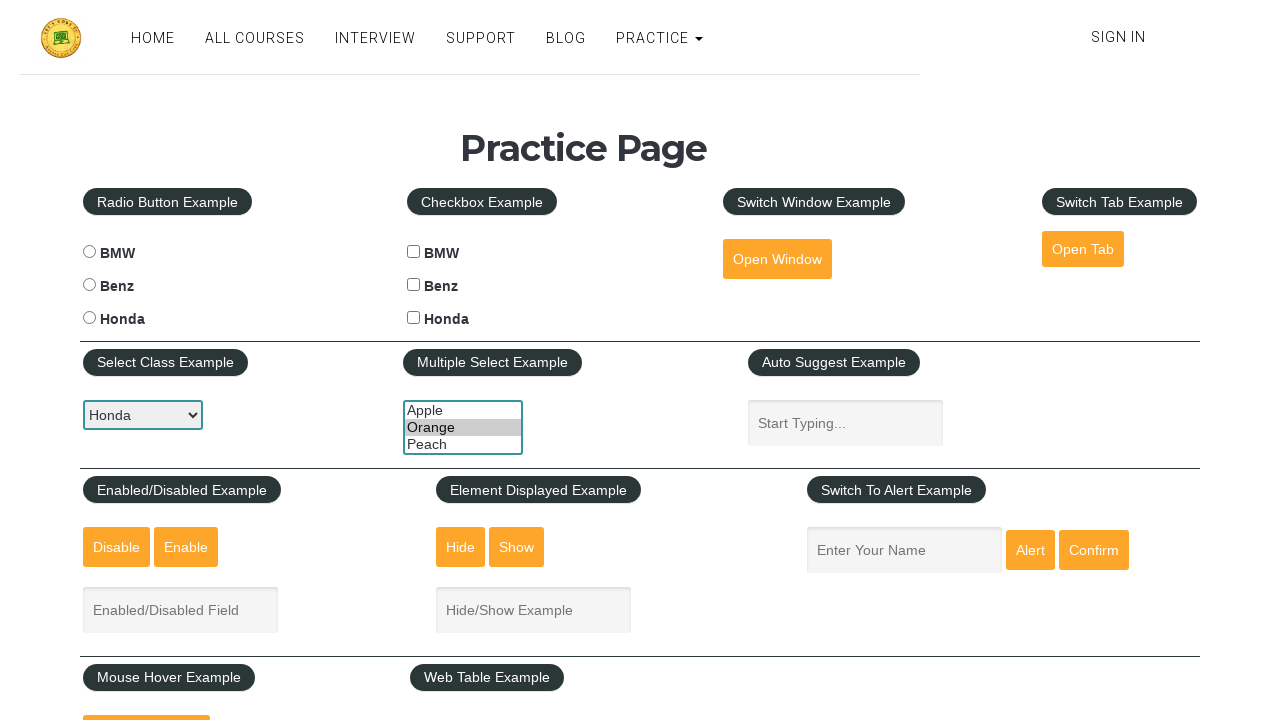

Waited 1 second for selections to be fully visible
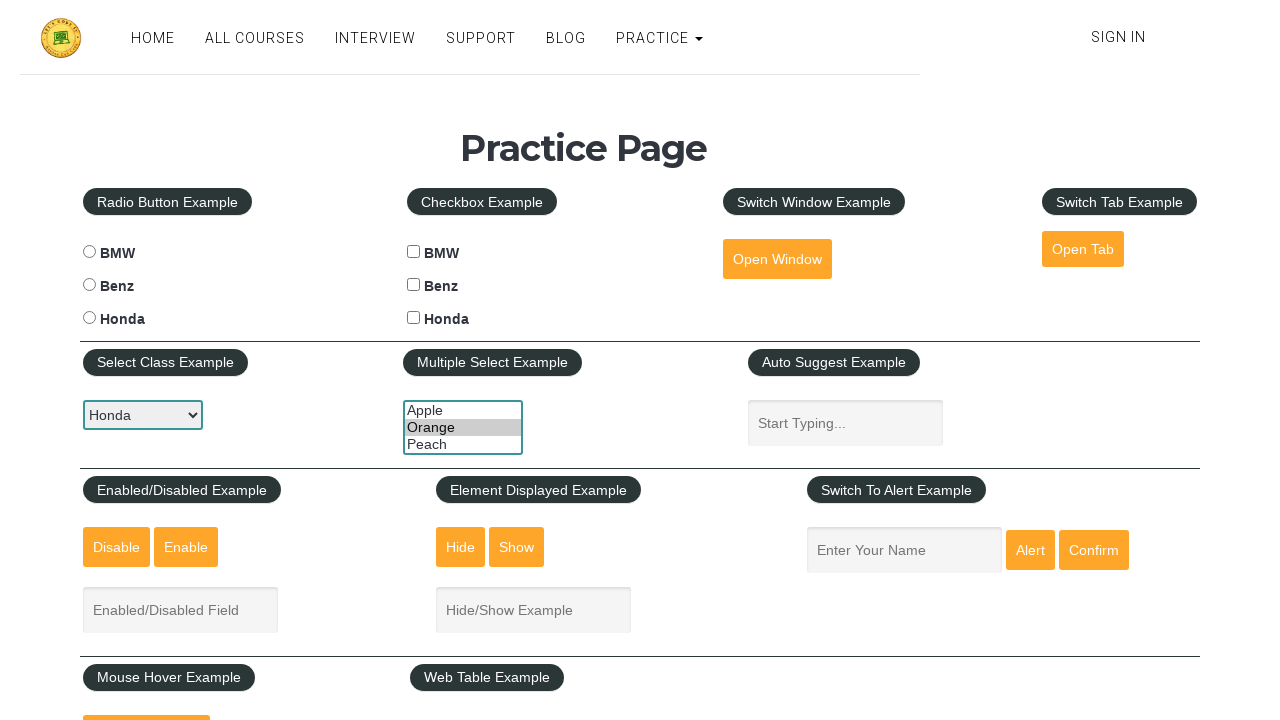

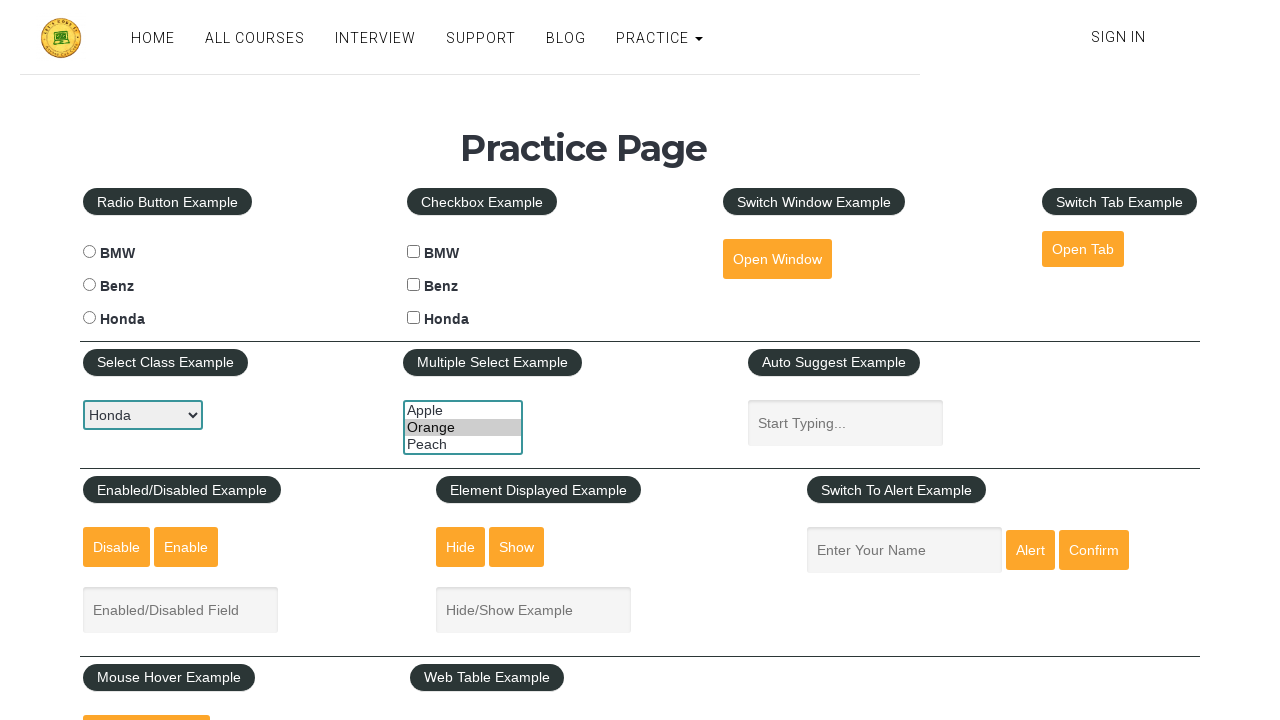